Tests the help button functionality on the registration page by clicking it and verifying the help popup appears

Starting URL: https://b2c.passport.rt.ru/

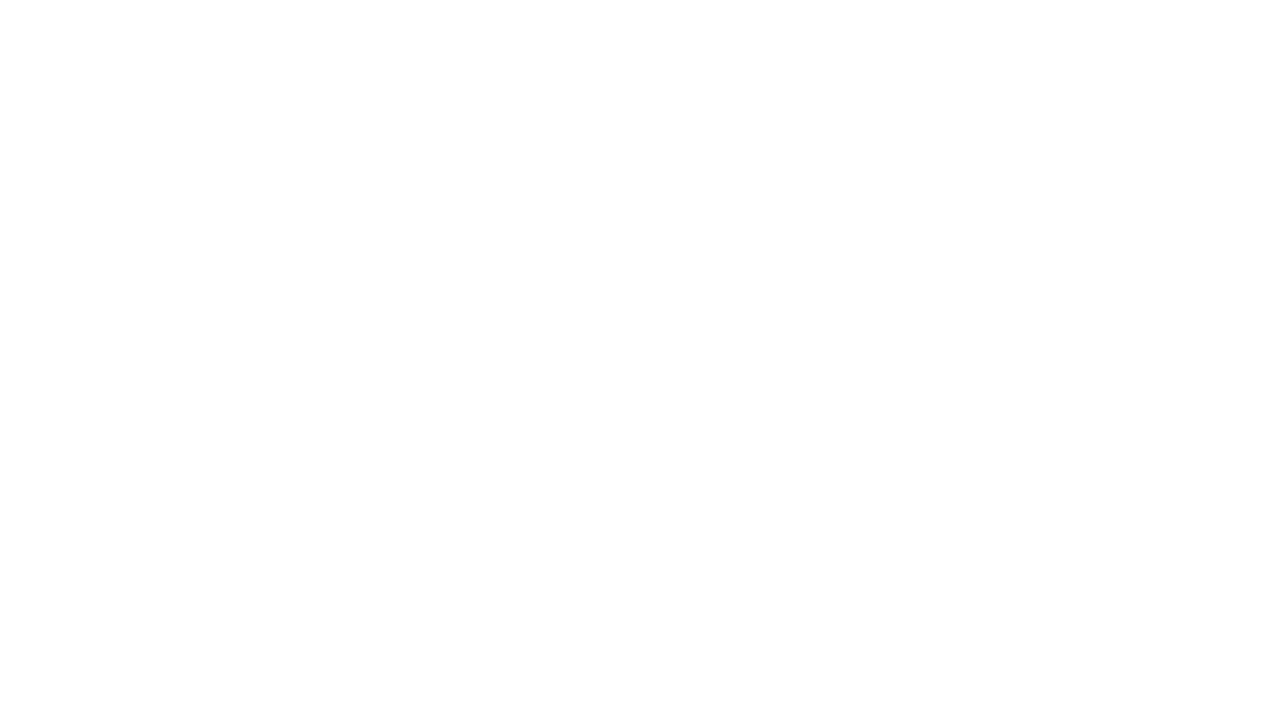

Clicked registration button to navigate to registration page at (1010, 478) on #kc-register
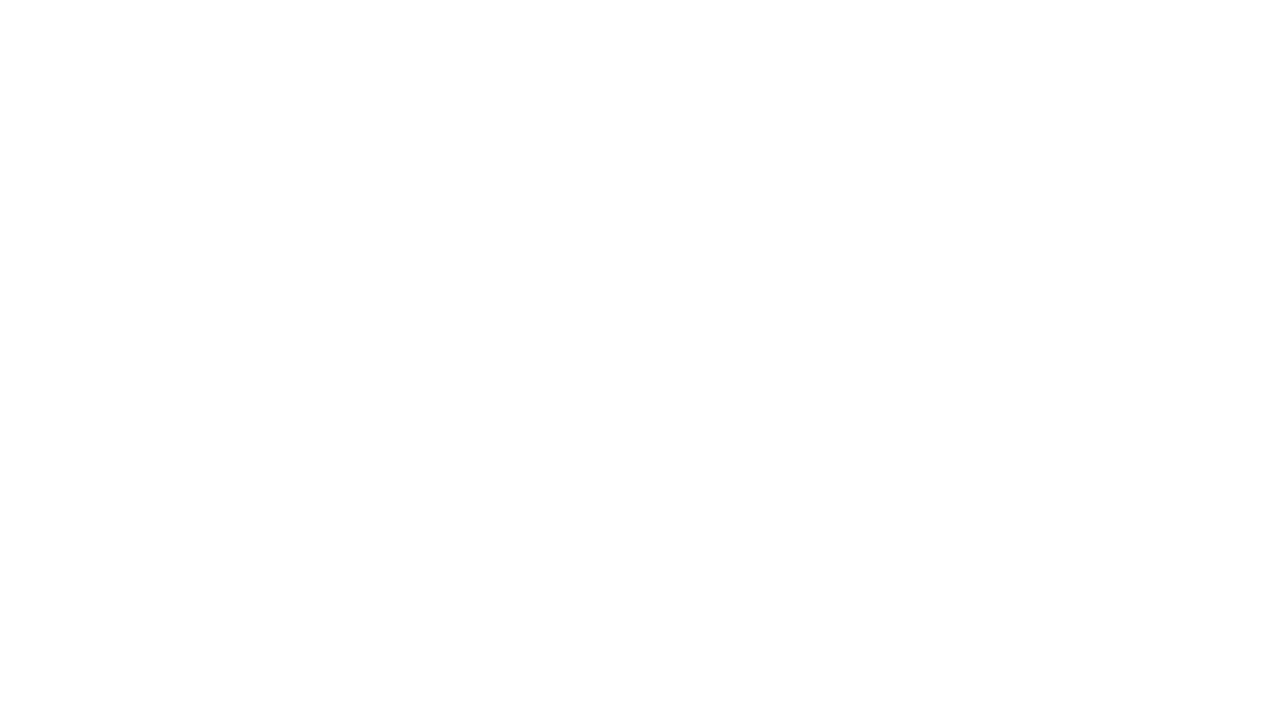

Clicked help button on login page at (960, 521) on text=Помощь
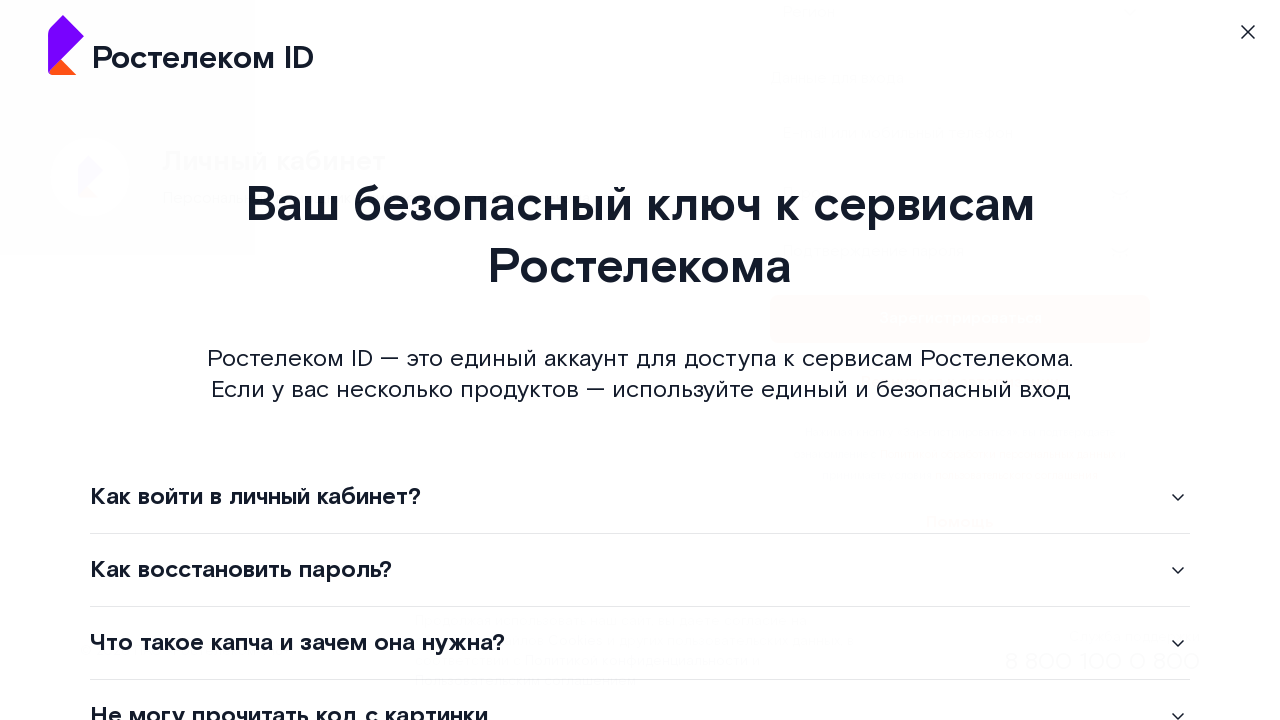

Help popup appeared with close button visible
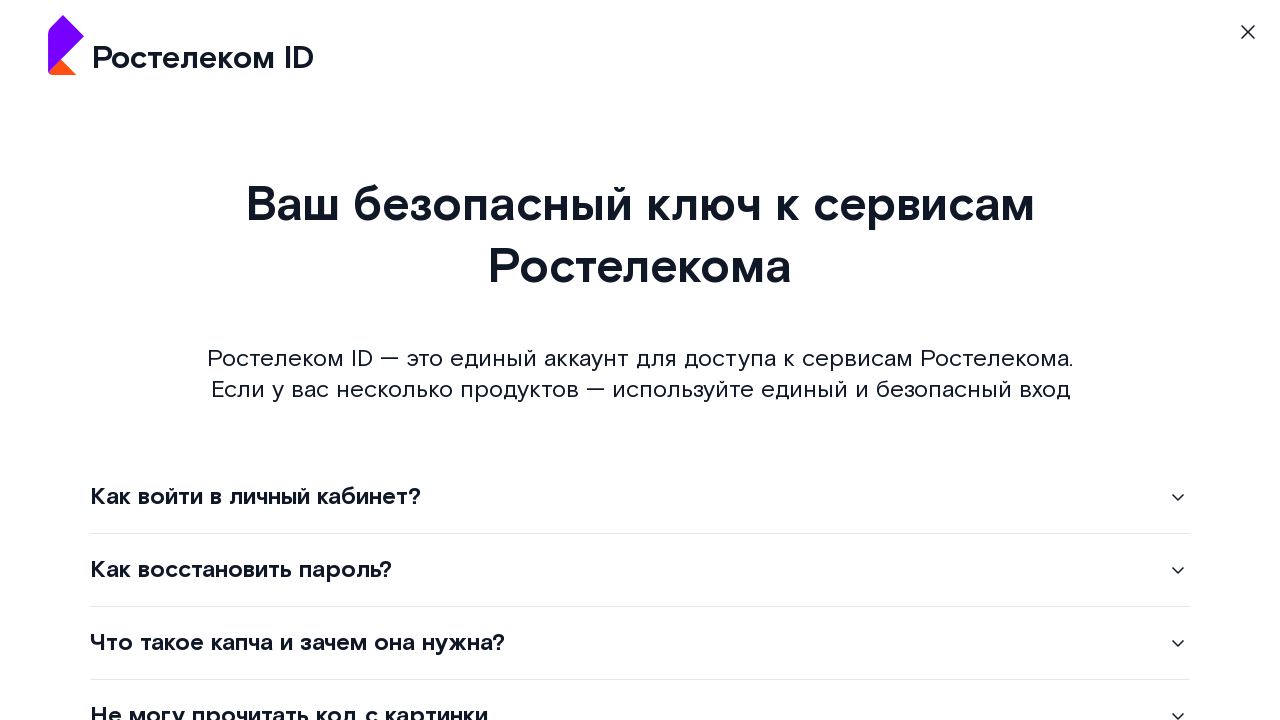

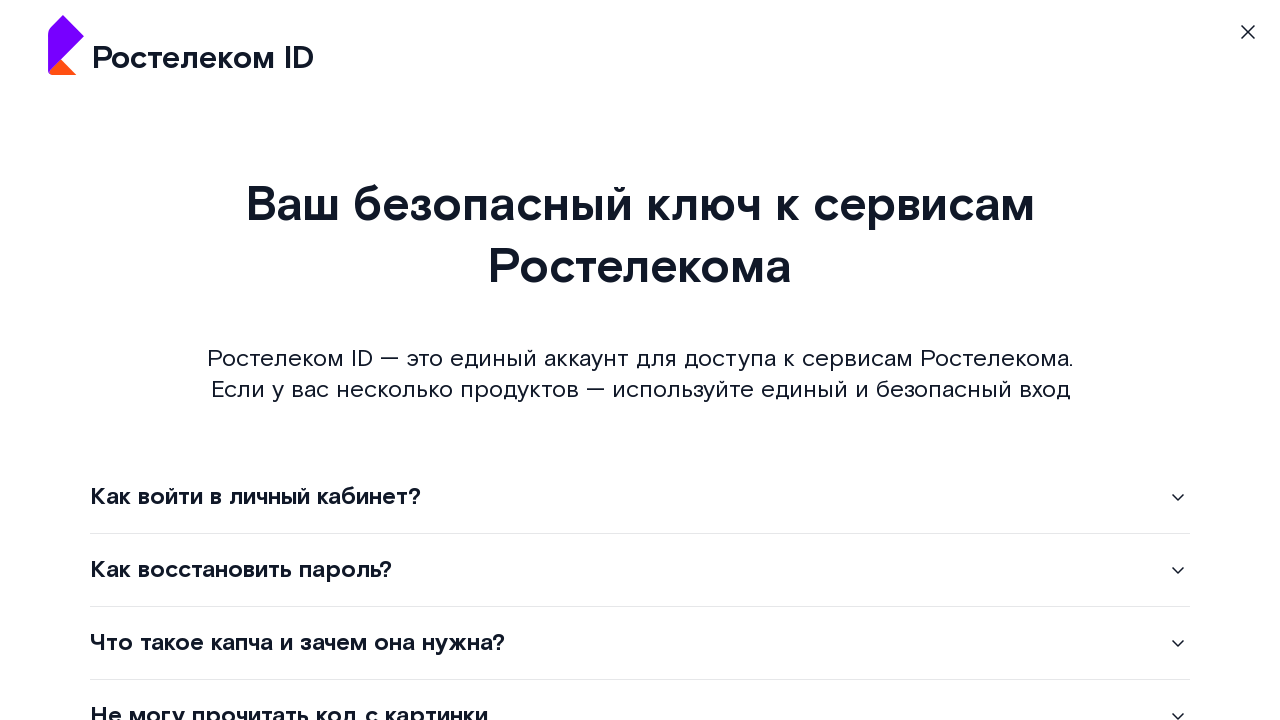